Tests drag and drop functionality on a price range slider by dragging the minimum slider handle to adjust the price range value.

Starting URL: https://www.jqueryscript.net/demo/Price-Range-Slider-jQuery-UI/

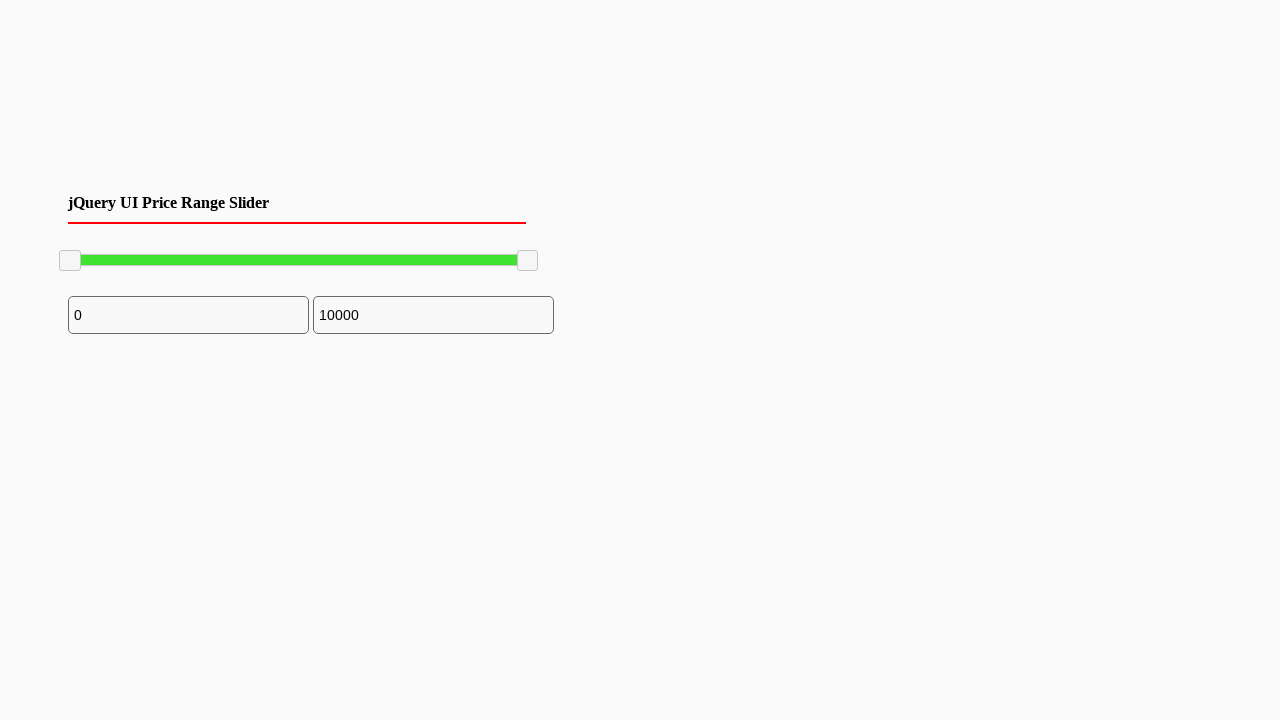

Waited for price range slider to be visible
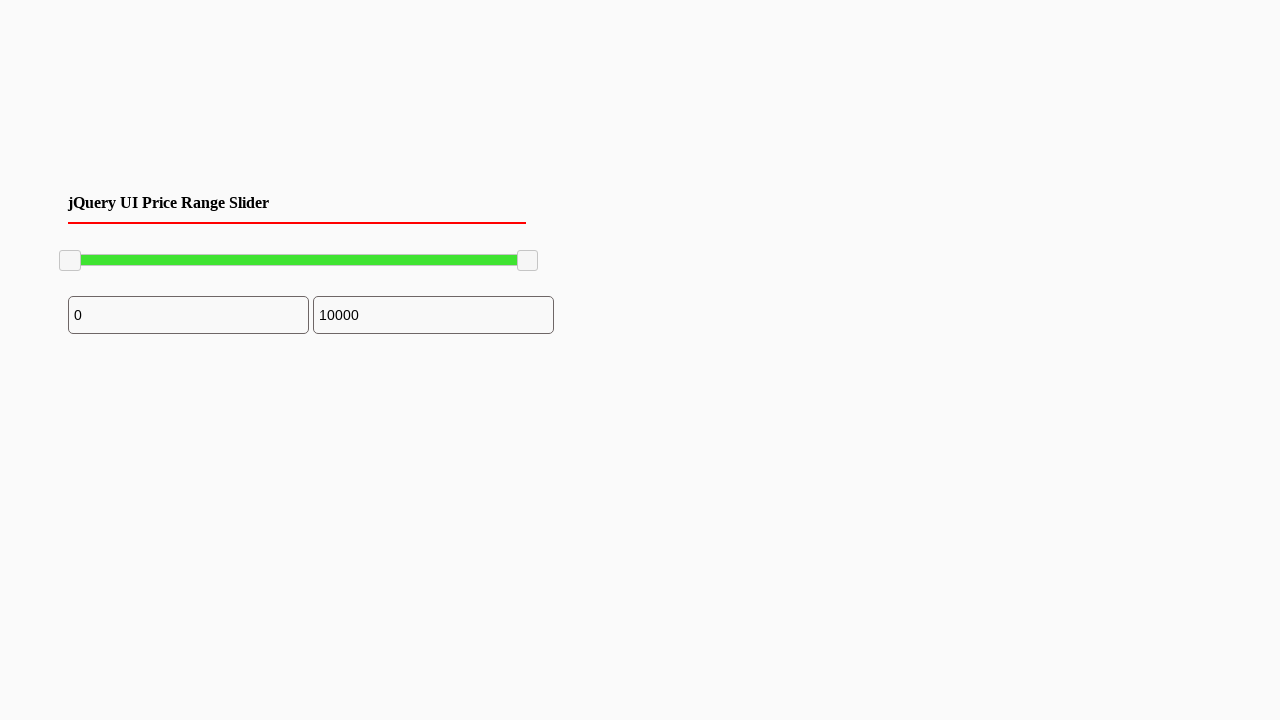

Located the minimum slider handle
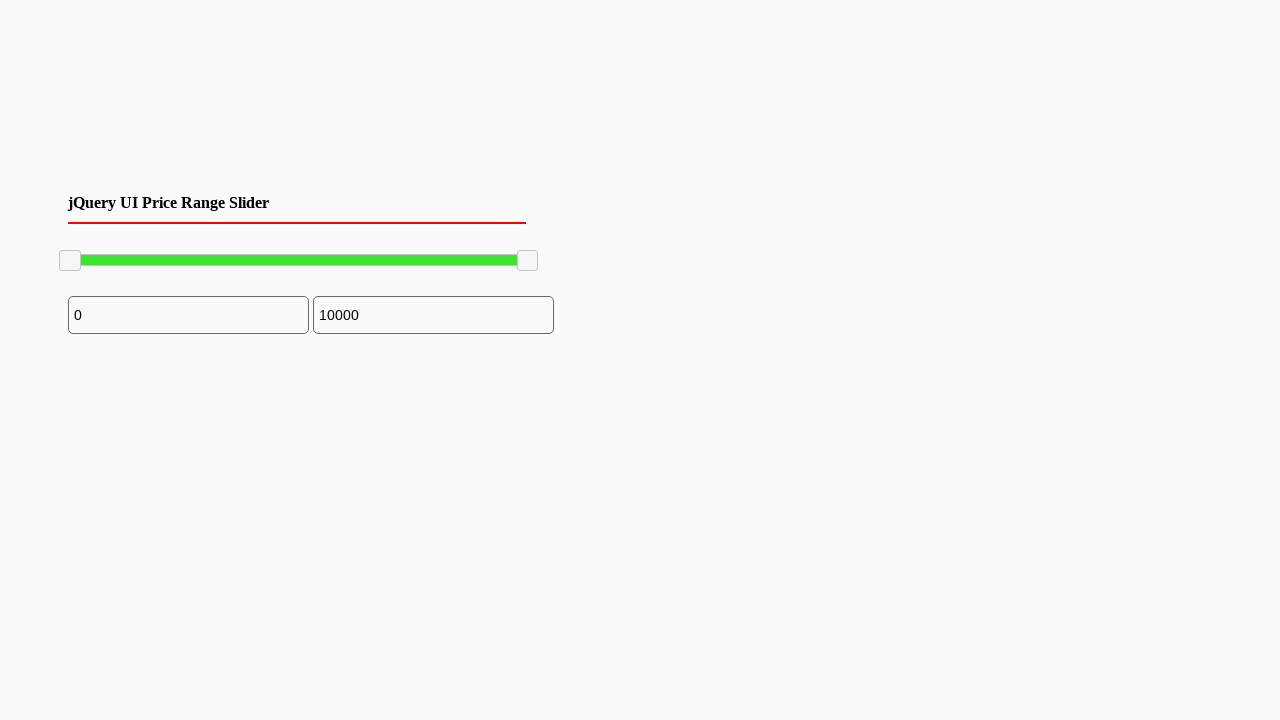

Retrieved bounding box of minimum slider handle
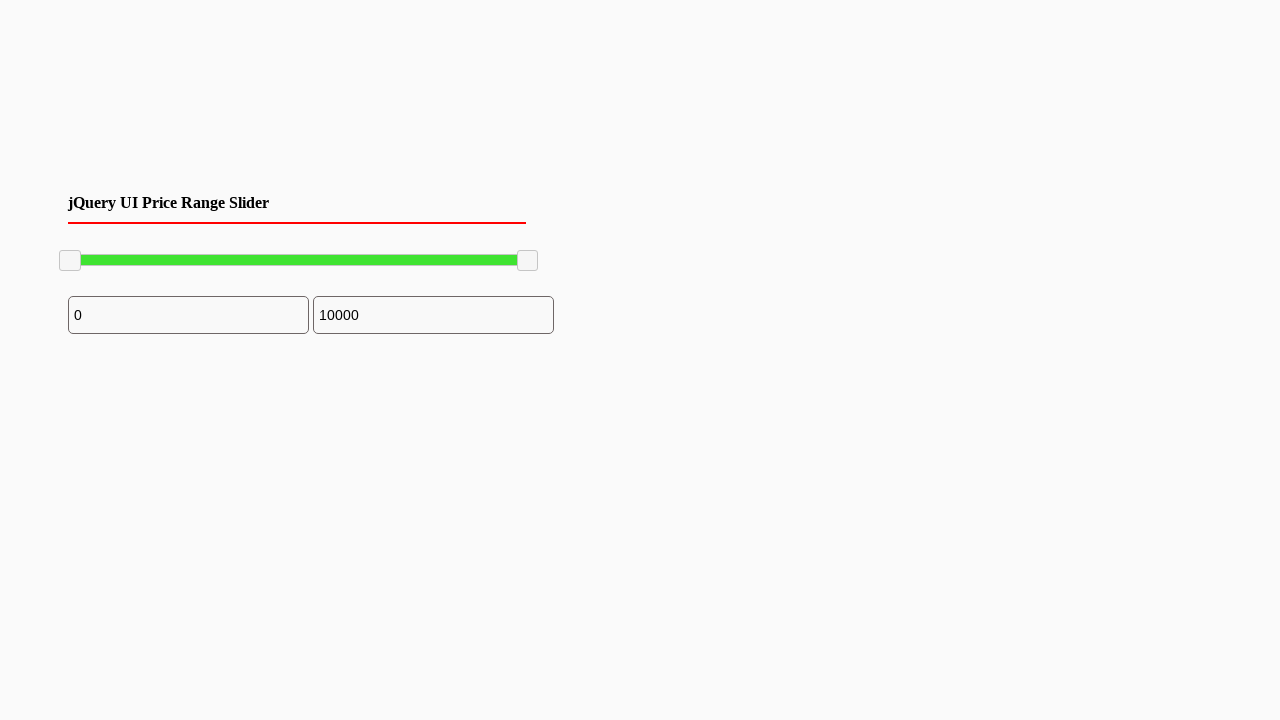

Moved mouse to minimum slider handle center position at (70, 261)
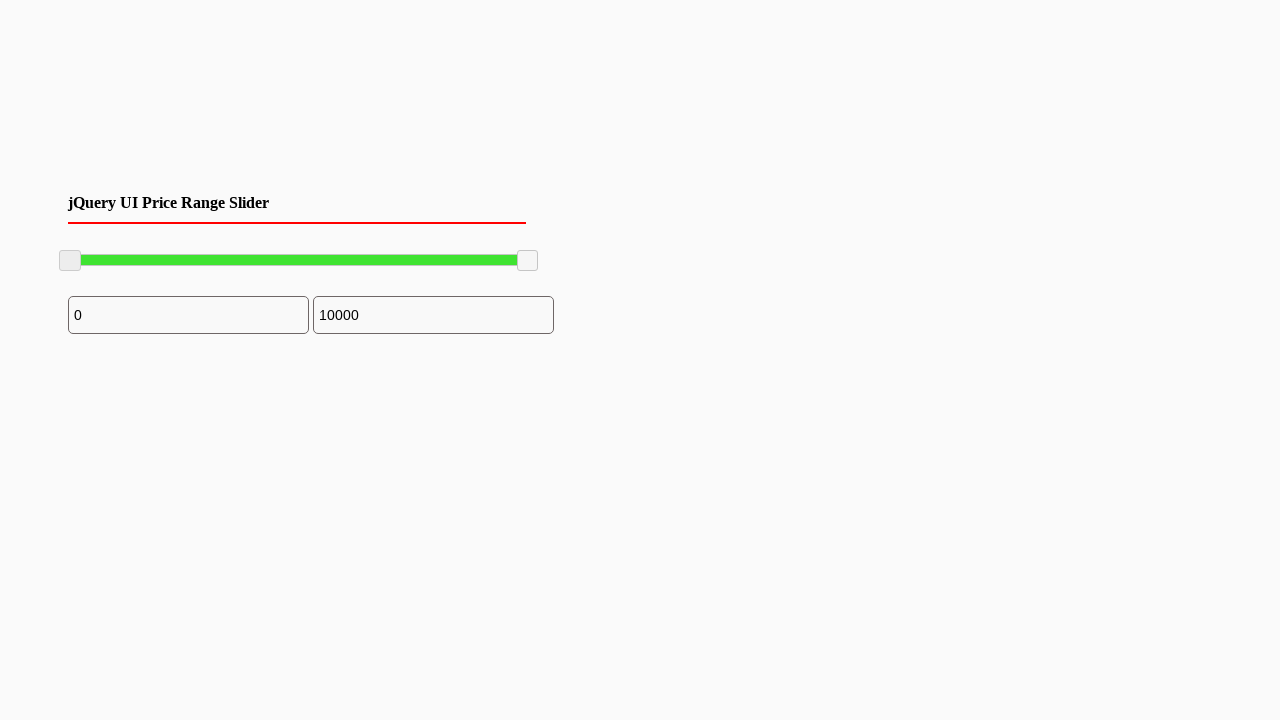

Pressed mouse button down on slider handle at (70, 261)
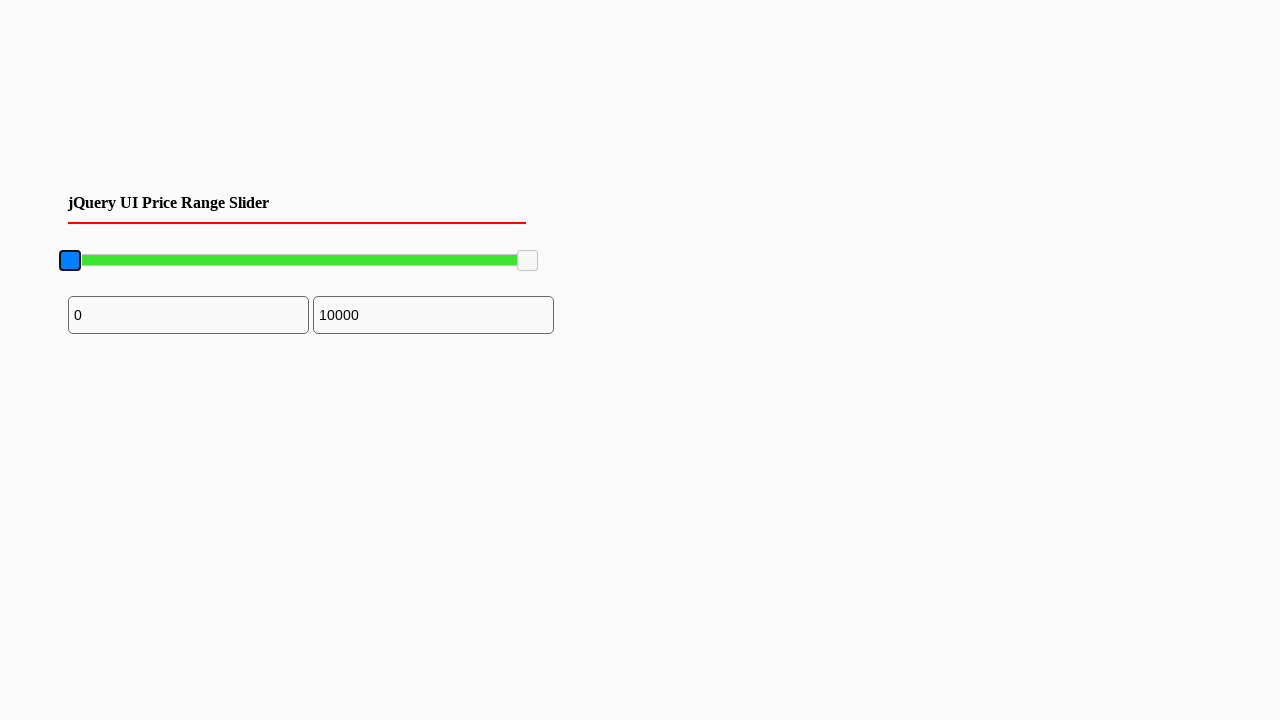

Dragged slider handle 100 pixels to the right at (170, 261)
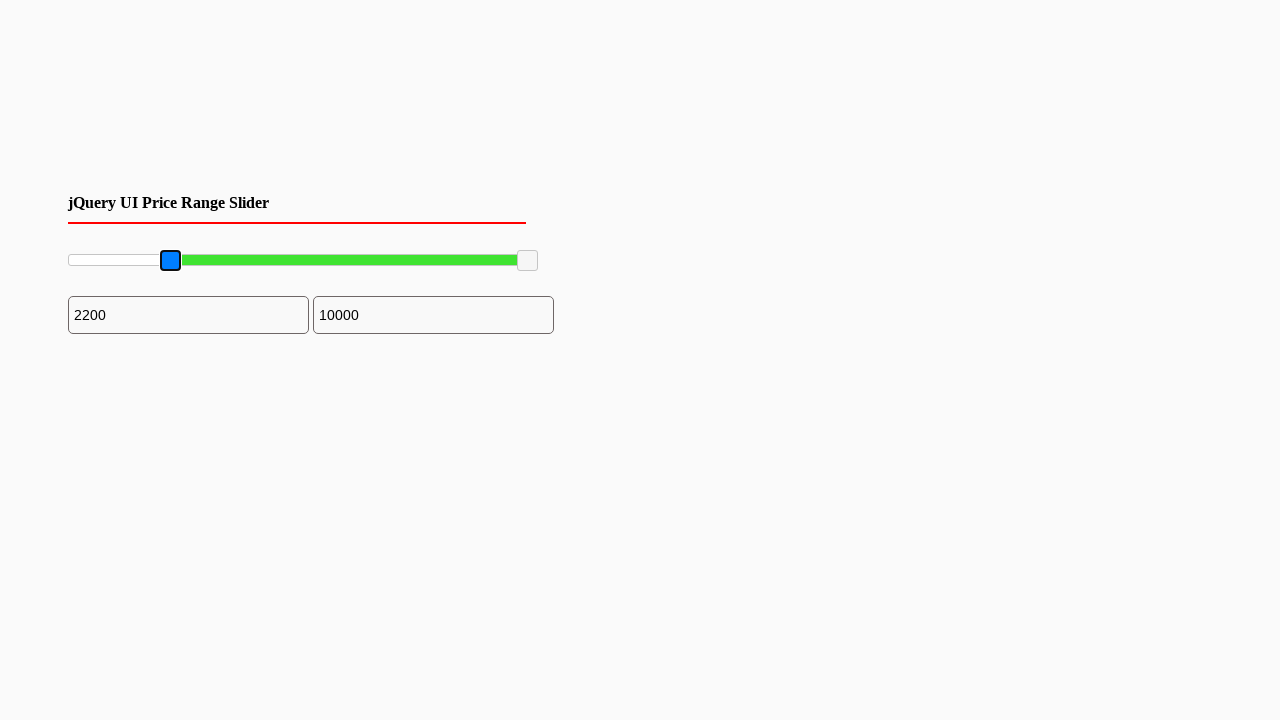

Released mouse button, completing the drag and drop operation at (170, 261)
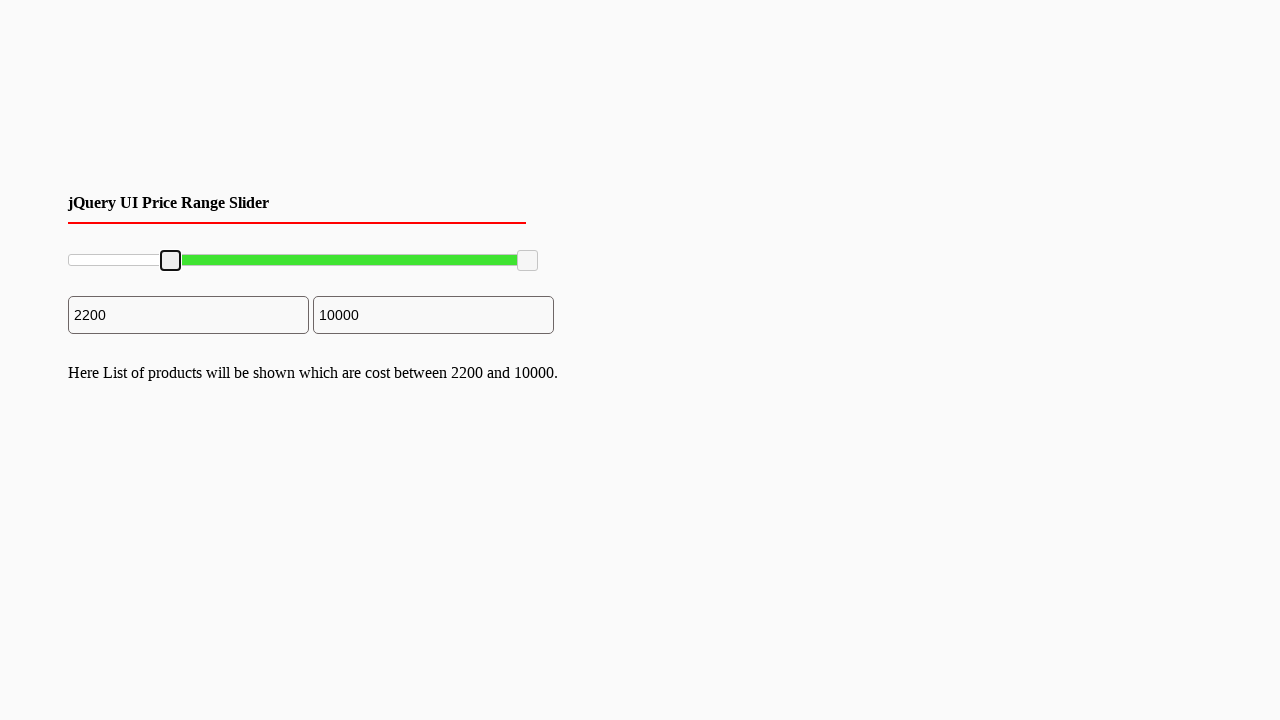

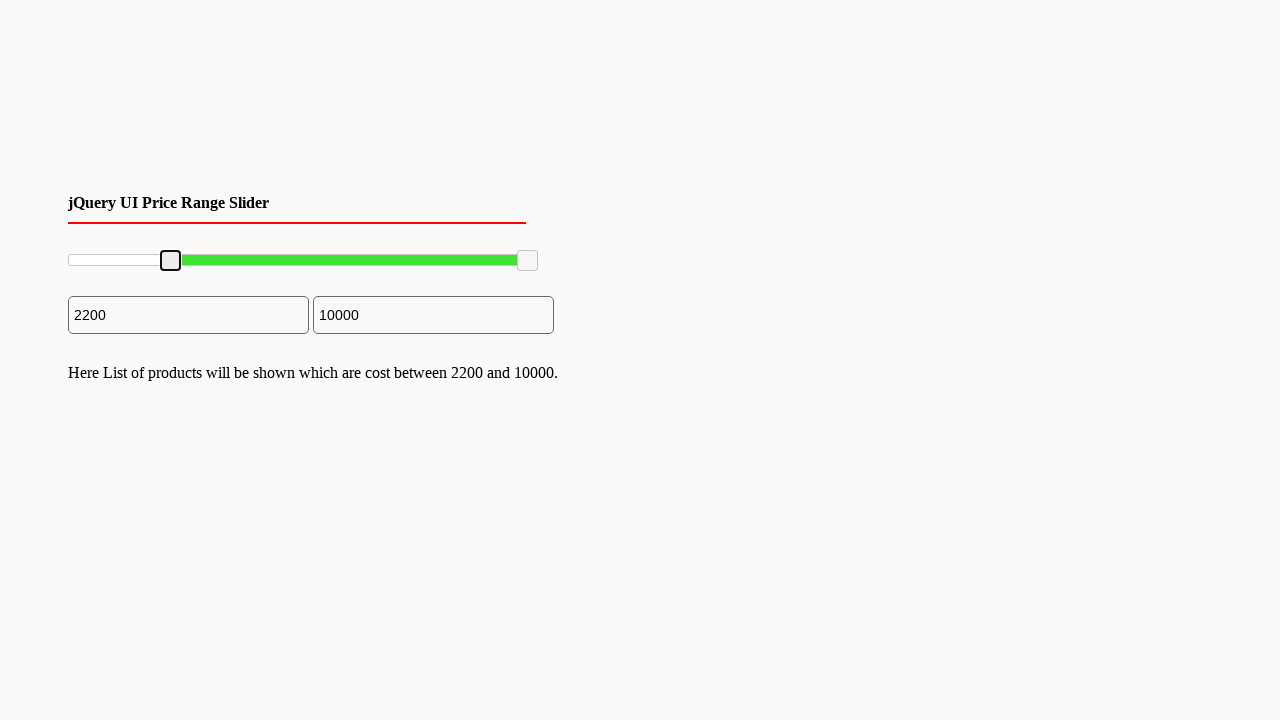